Searches for "pycon" on the Python.org website using the search box

Starting URL: http://www.python.org

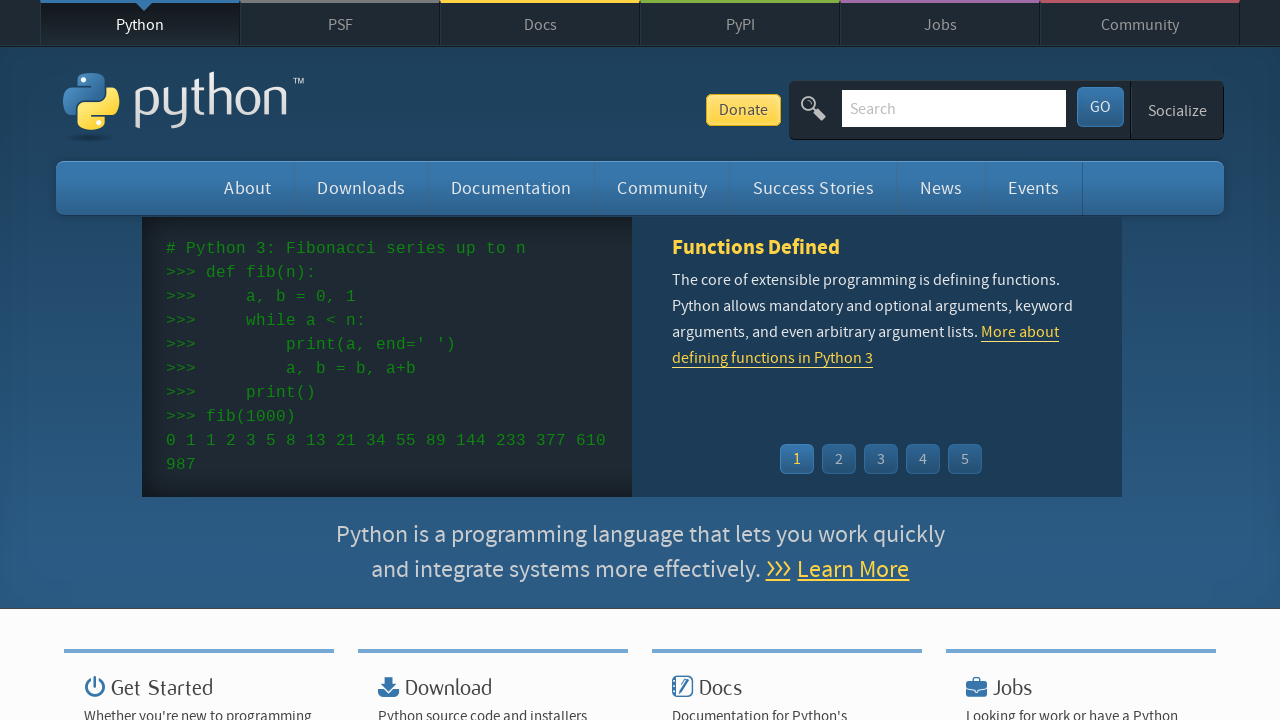

Filled search box with 'pycon' on input[name='q']
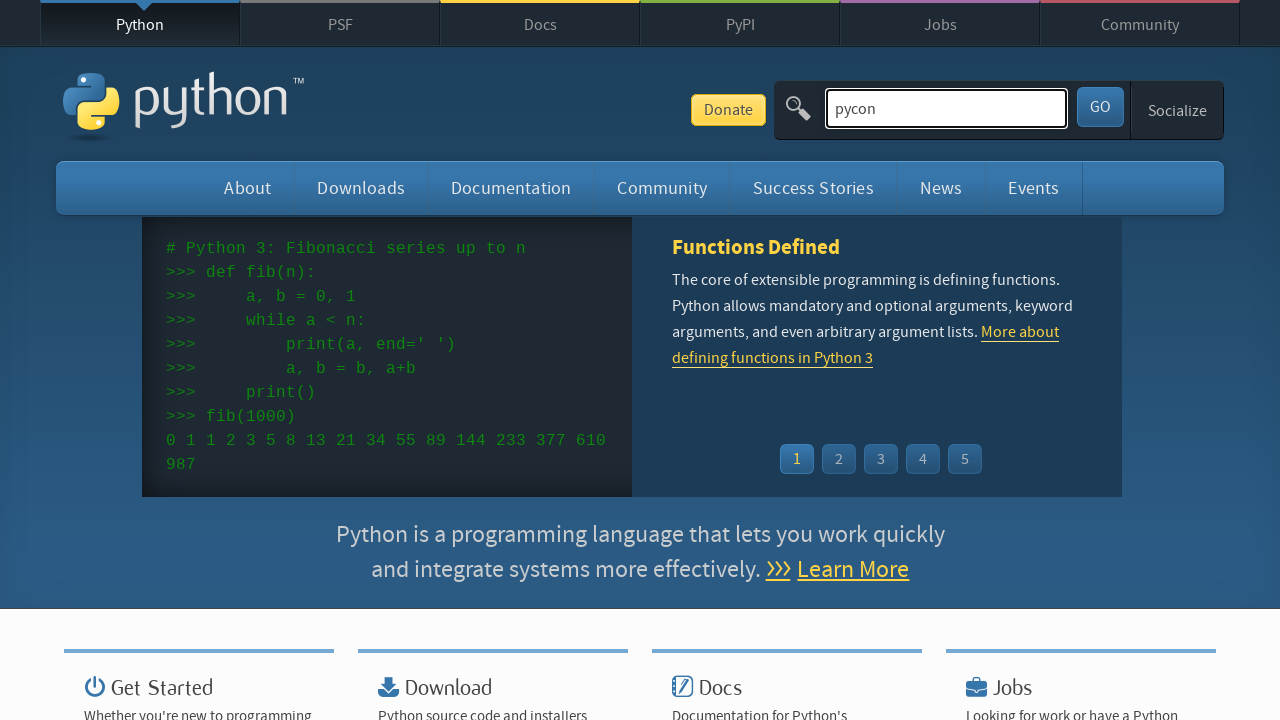

Pressed Enter to submit search on input[name='q']
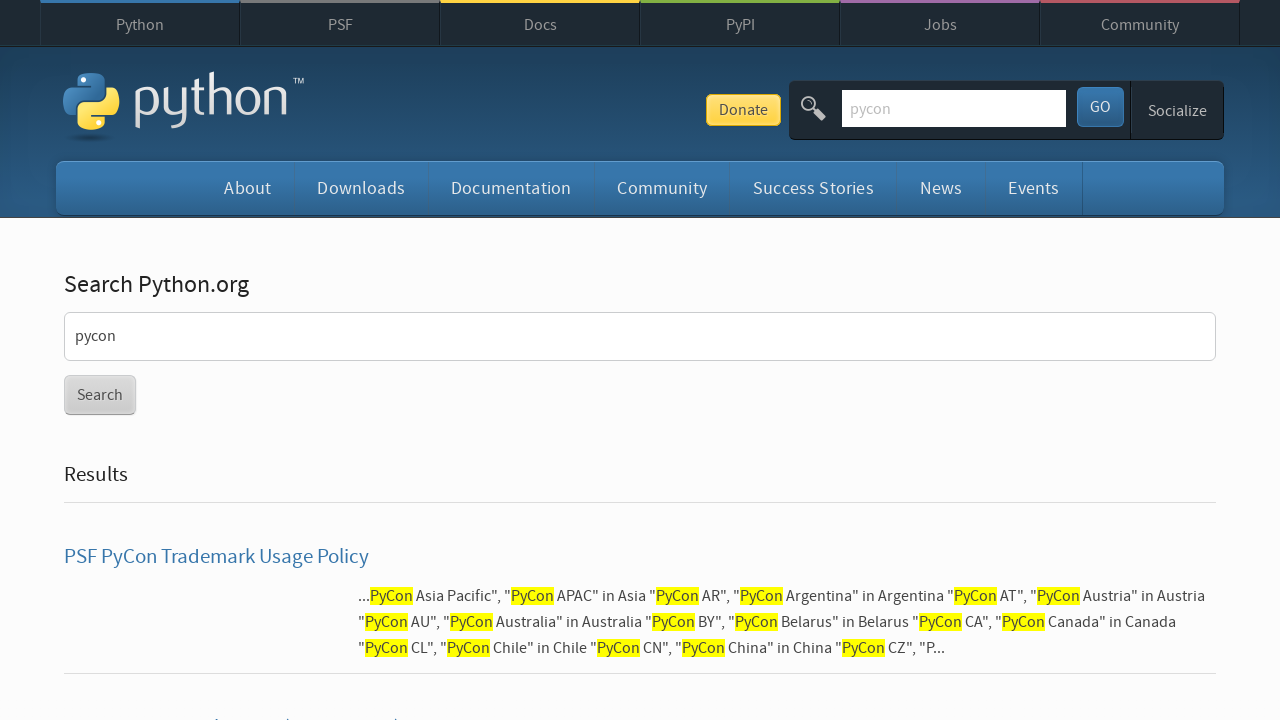

Search results page loaded
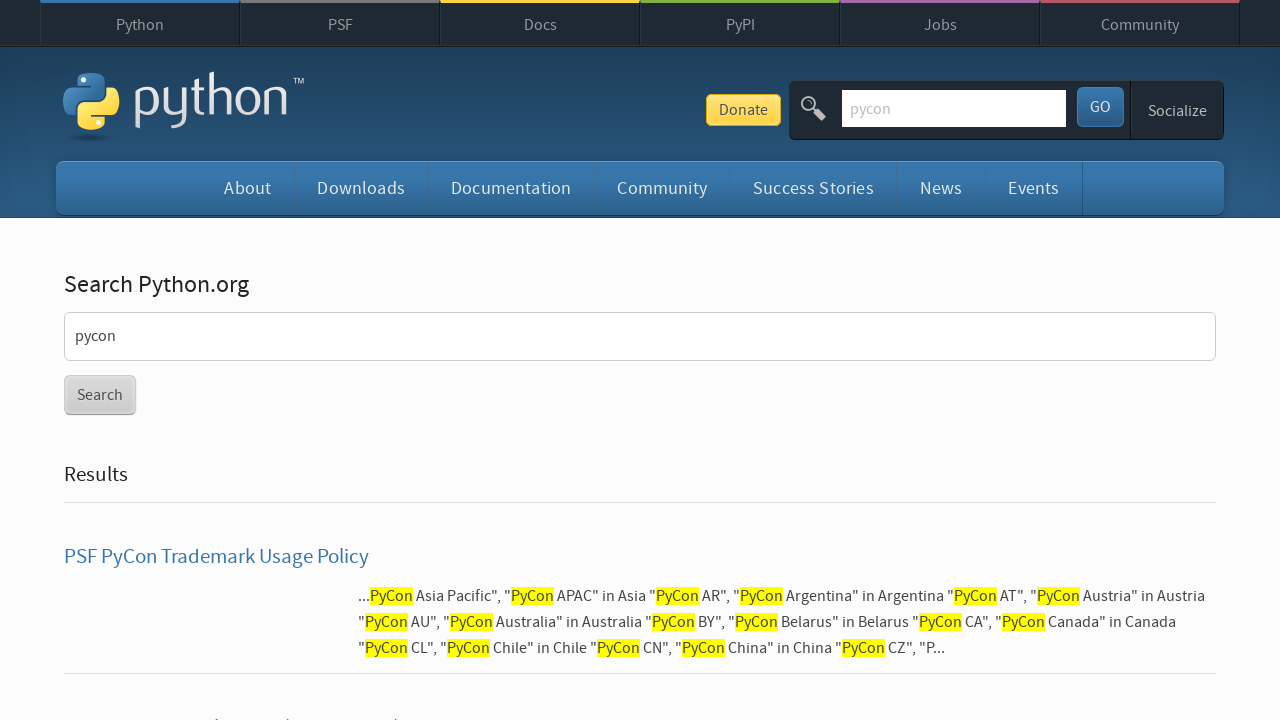

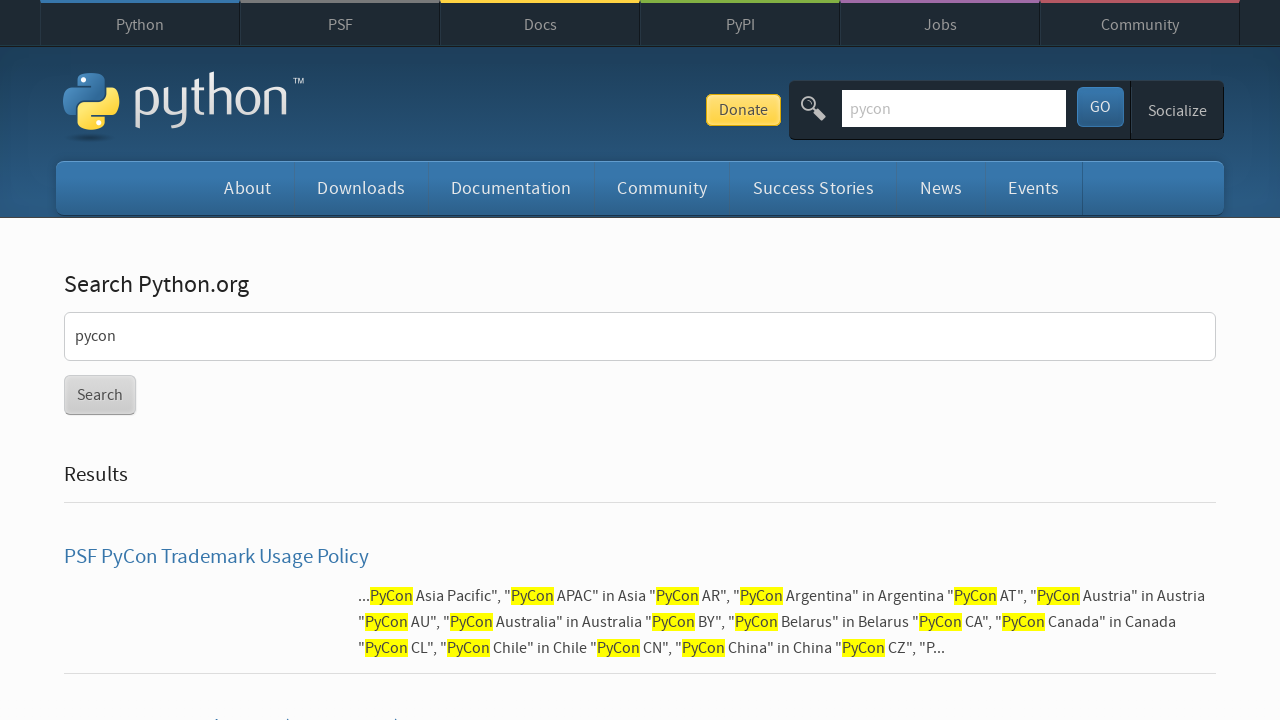